Tests dynamic properties page by scrolling to and clicking an element that appears after a delay, then waiting for another element to become clickable

Starting URL: https://demoqa.com/dynamic-properties

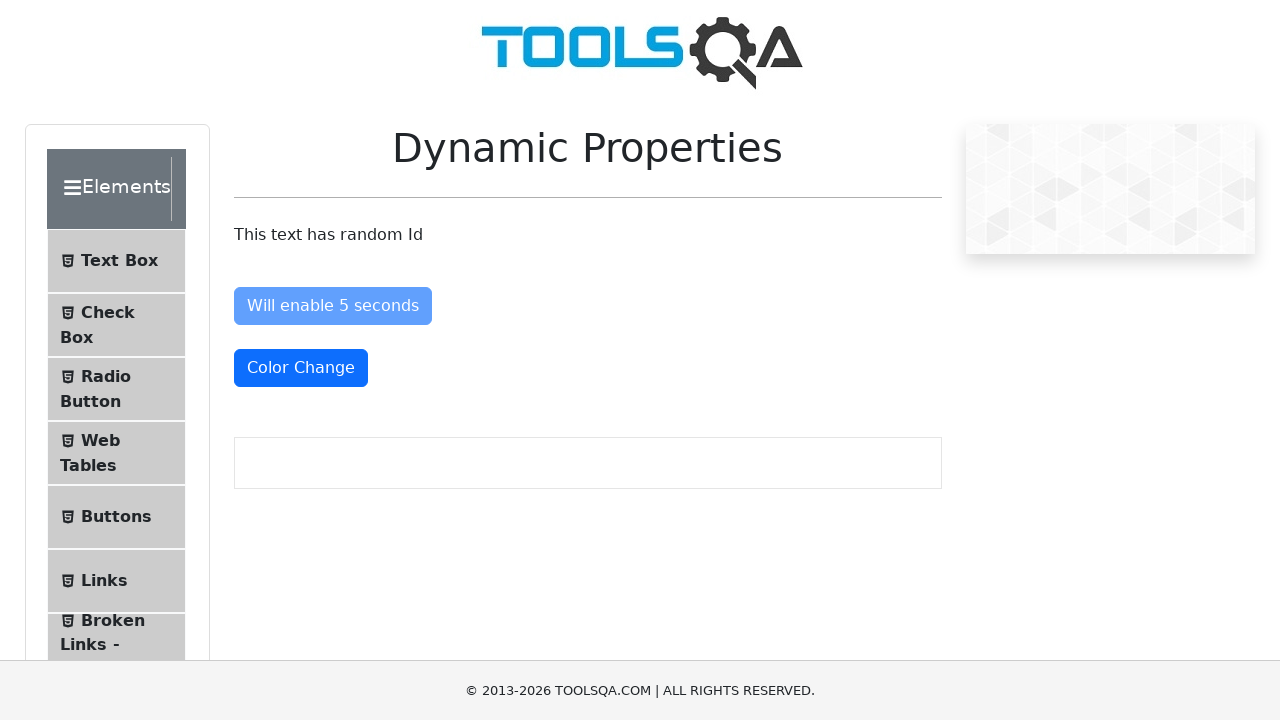

Waited for 'visibleAfter' button to appear after 5 second delay
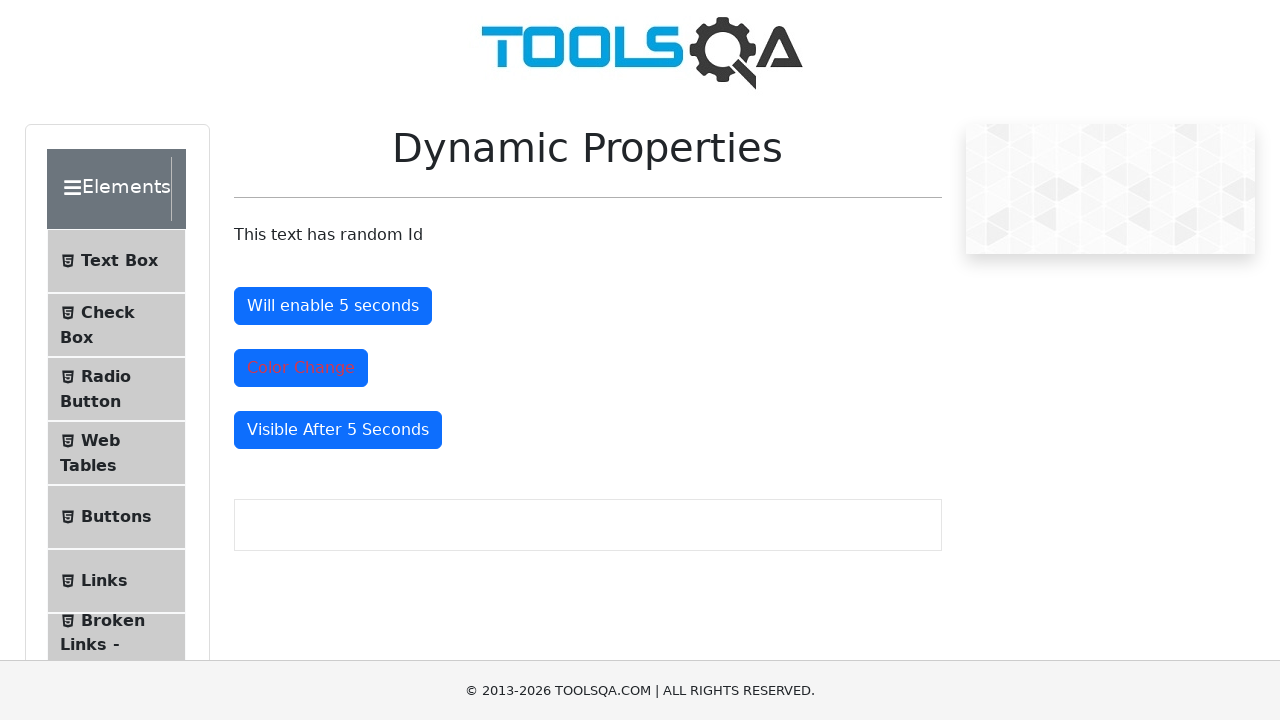

Clicked the 'visibleAfter' button at (338, 430) on #visibleAfter
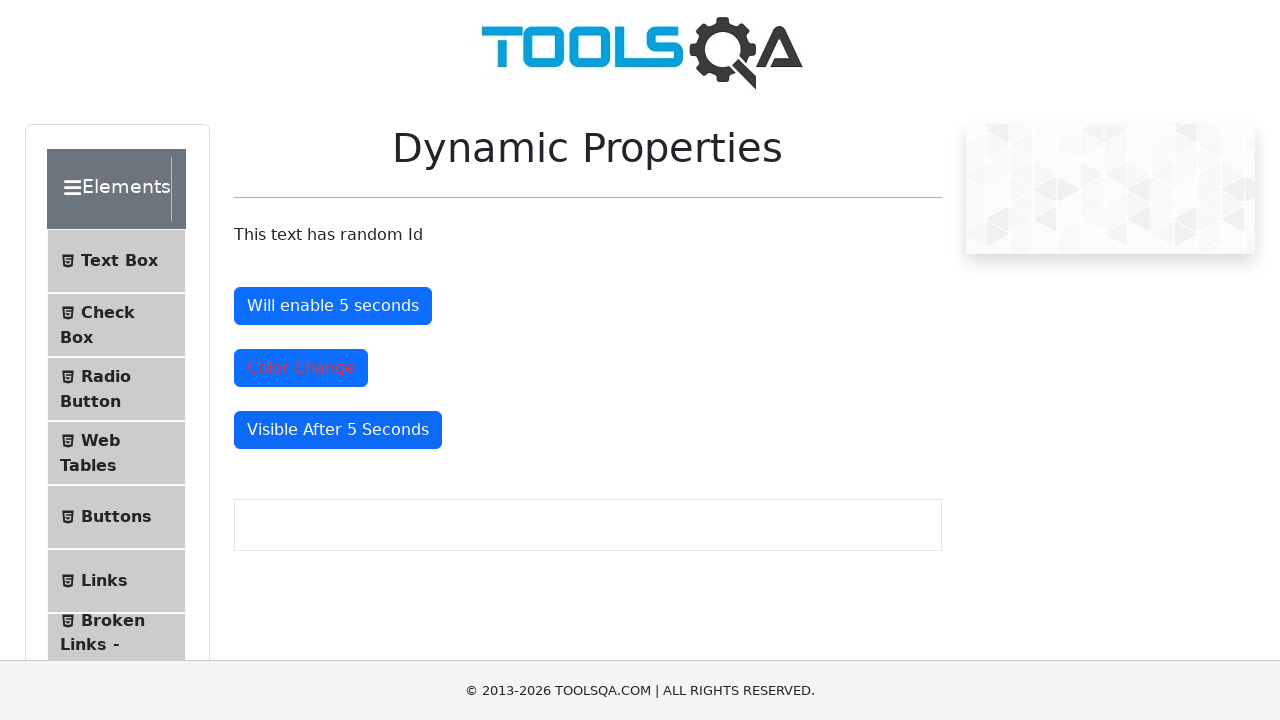

Waited for 'Links' element to become visible and clickable
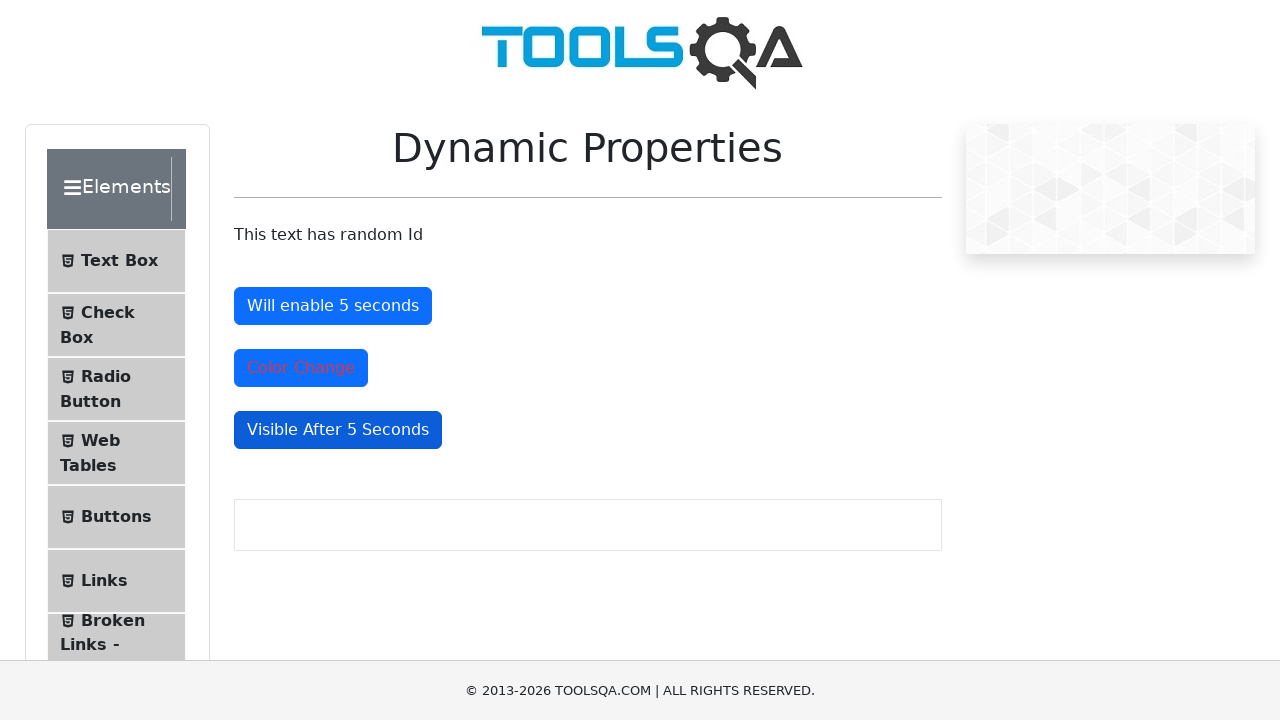

Scrolled up 550 pixels to view the Links element
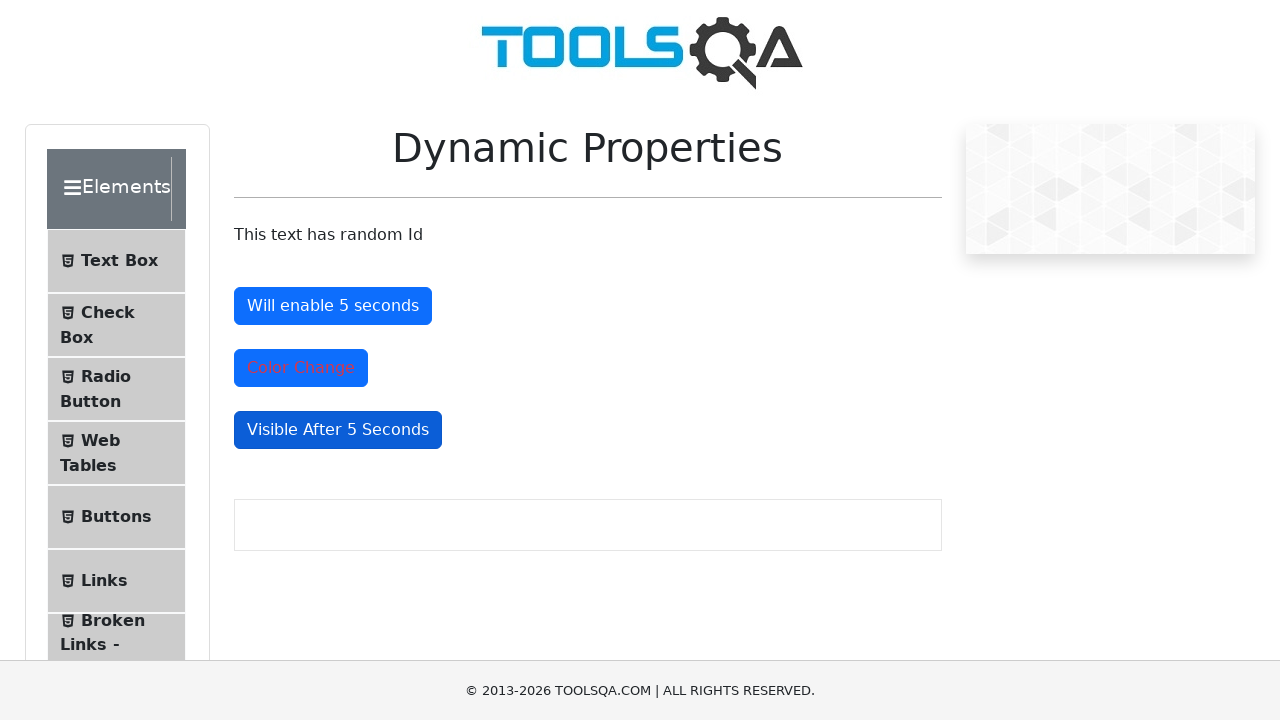

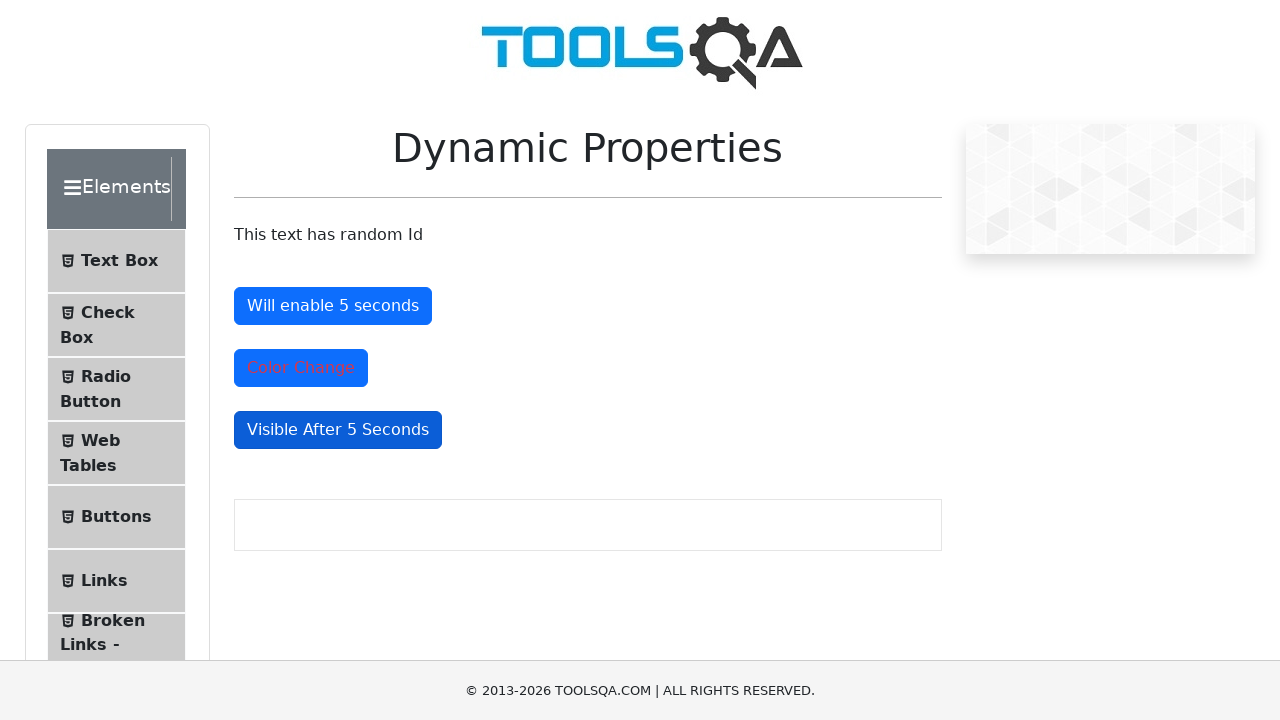